Completes a math challenge form by reading a value from the page, calculating the answer using a logarithmic formula, filling in the result, checking required checkboxes, and submitting the form.

Starting URL: https://suninjuly.github.io/math.html

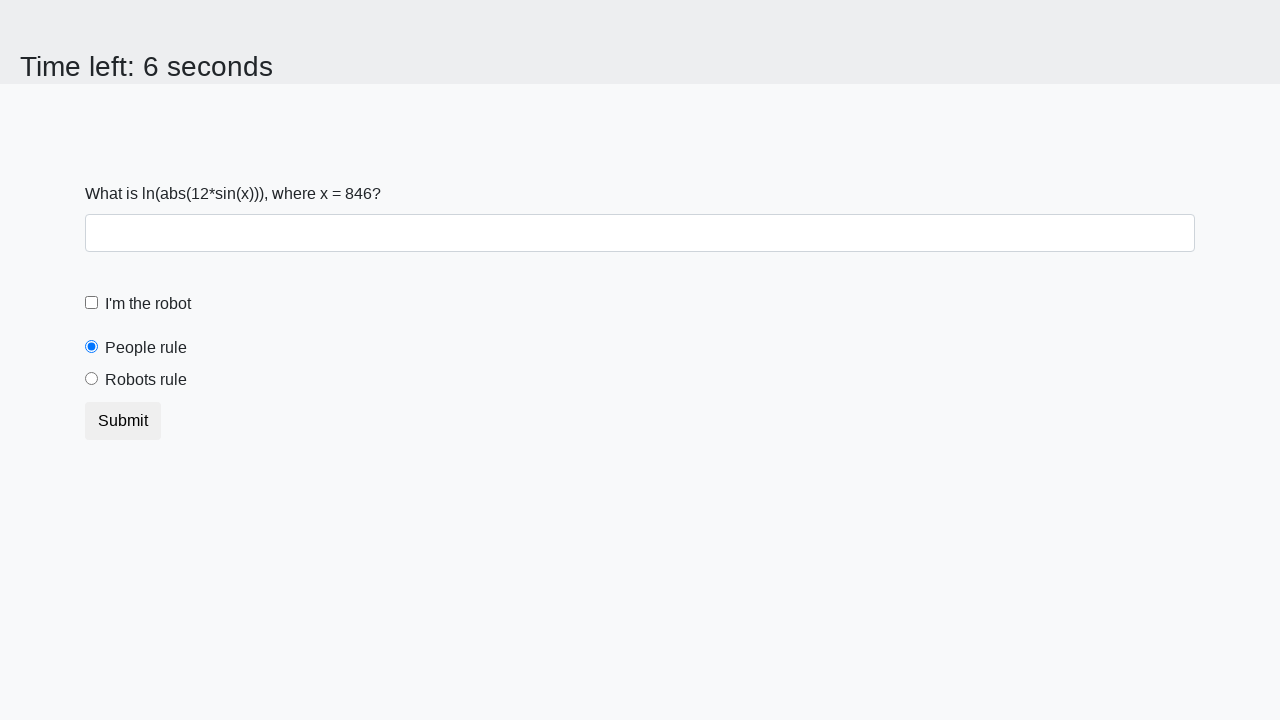

Located the input value element on the page
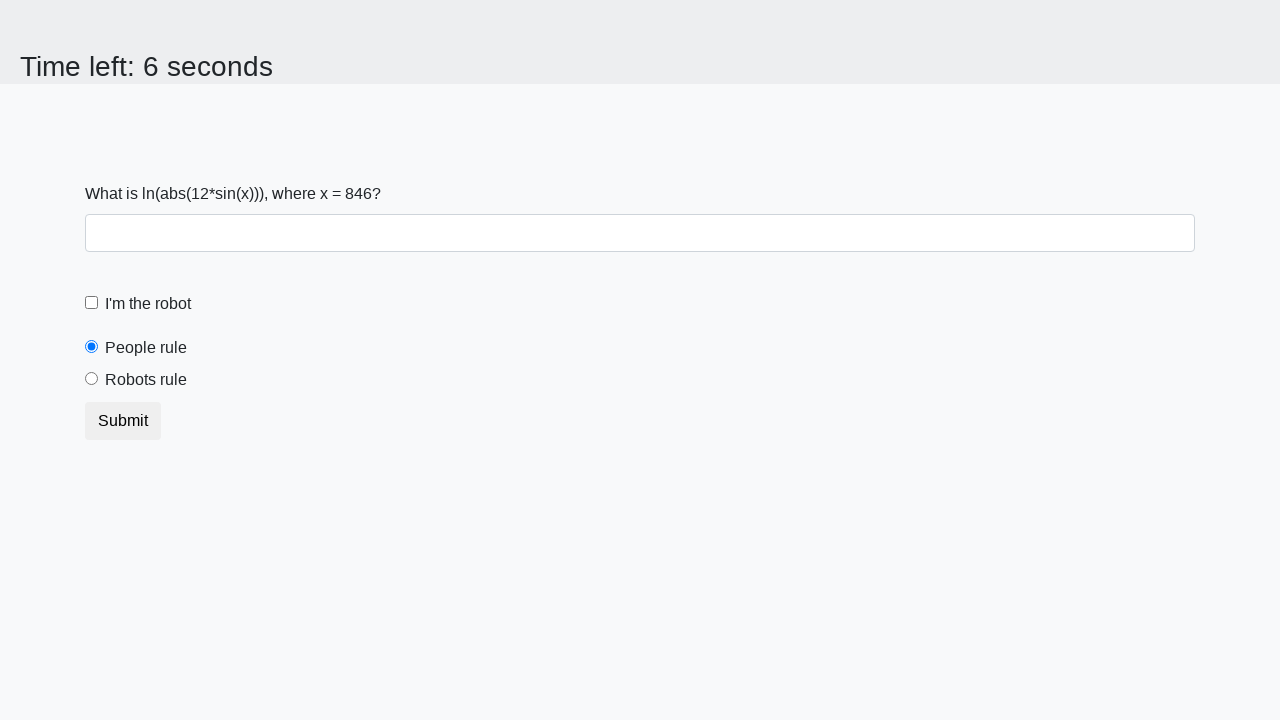

Retrieved the input value from the page
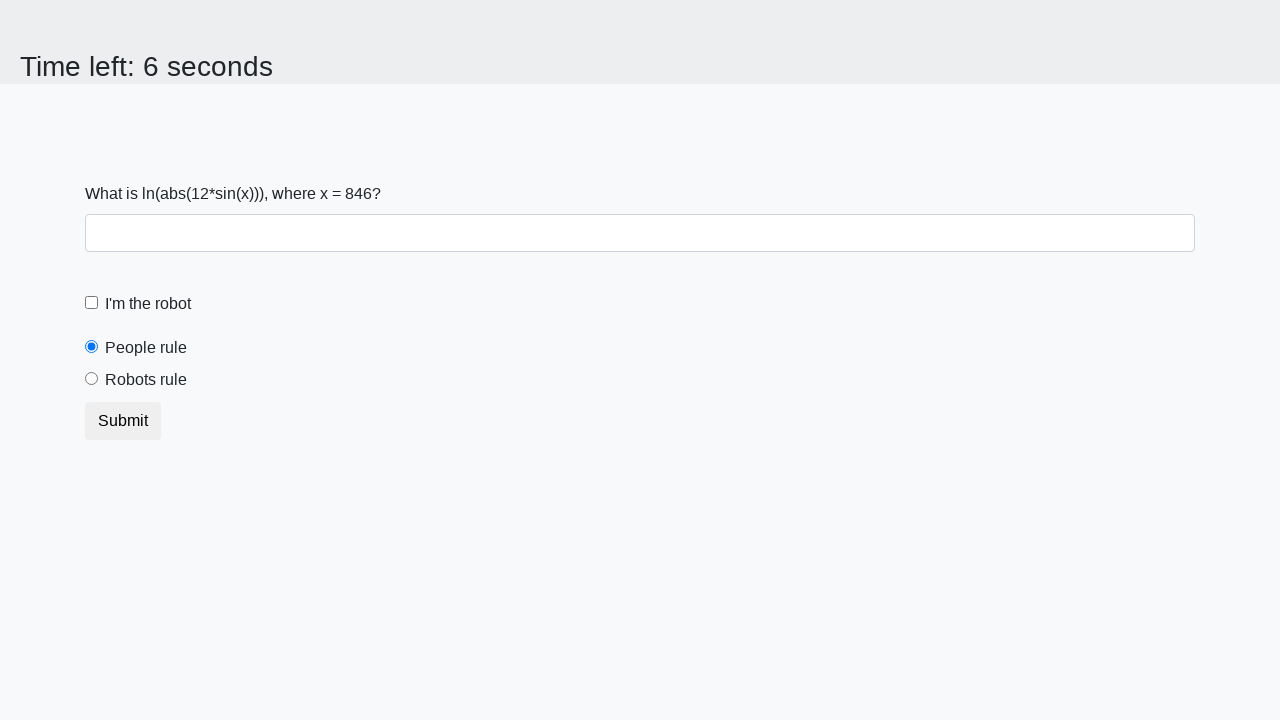

Calculated the answer using logarithmic formula: 2.2497792468903905
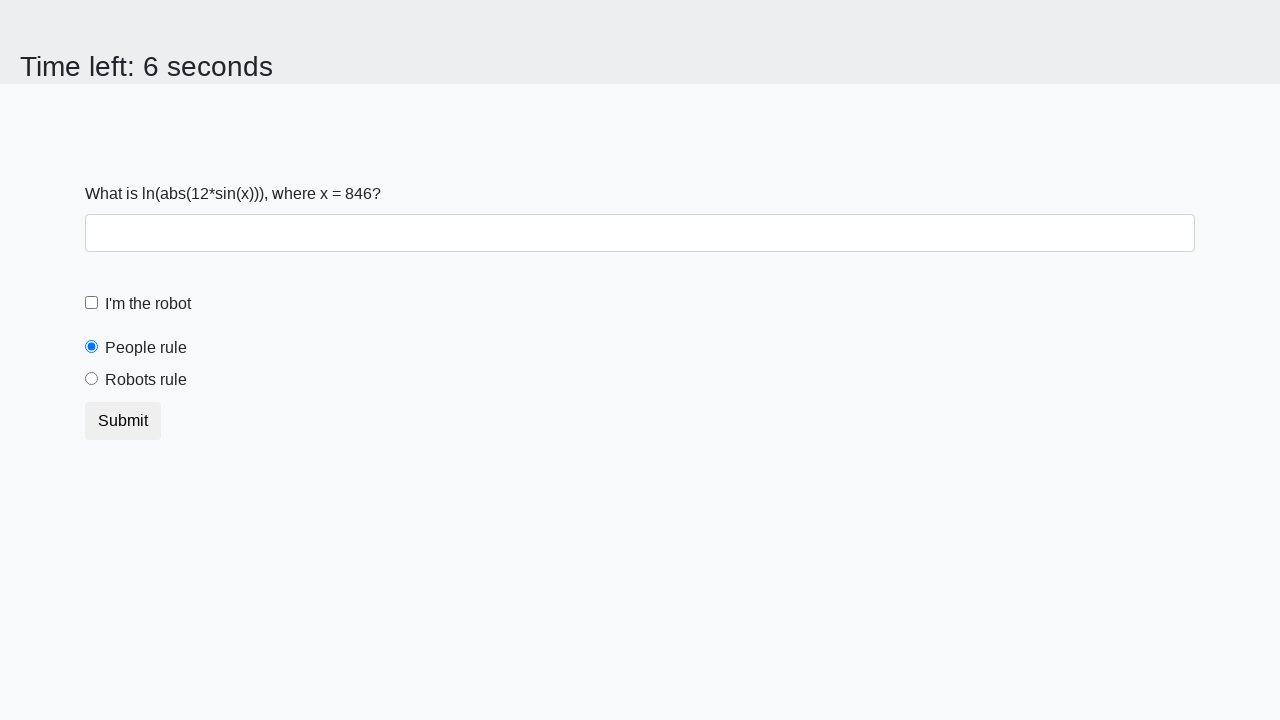

Filled in the answer field with calculated result on #answer
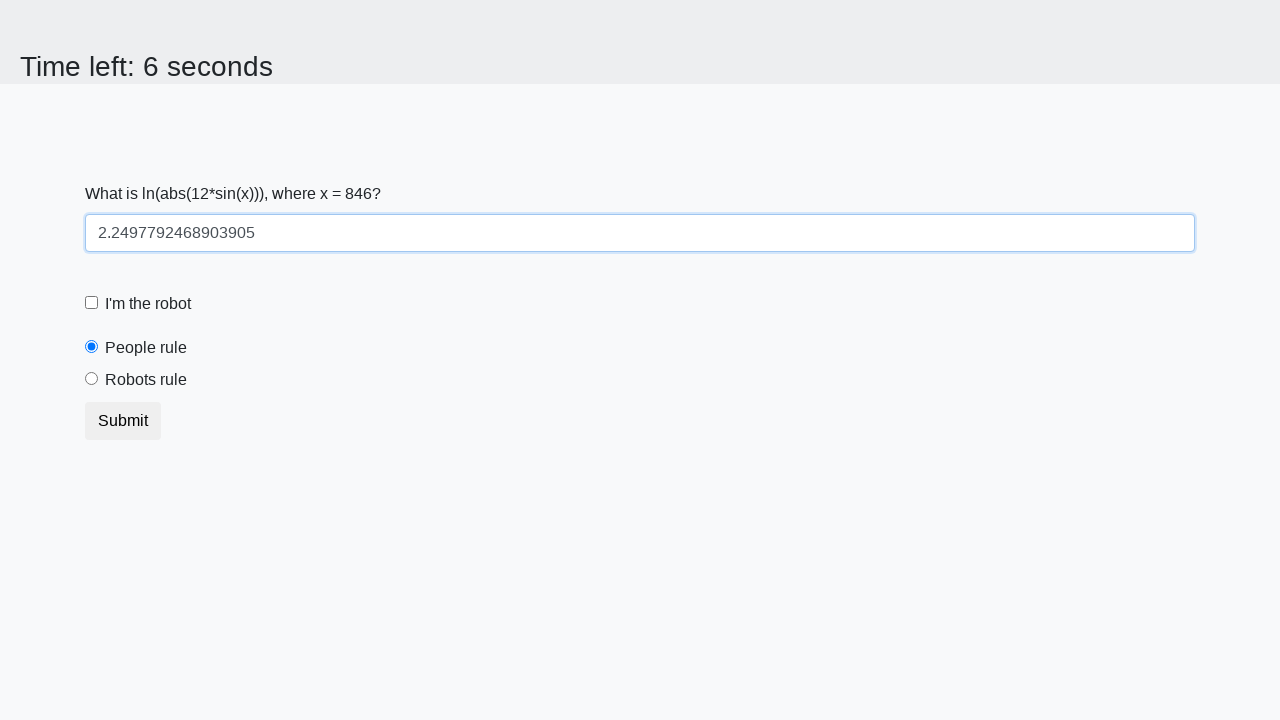

Checked the robot checkbox at (92, 303) on #robotCheckbox
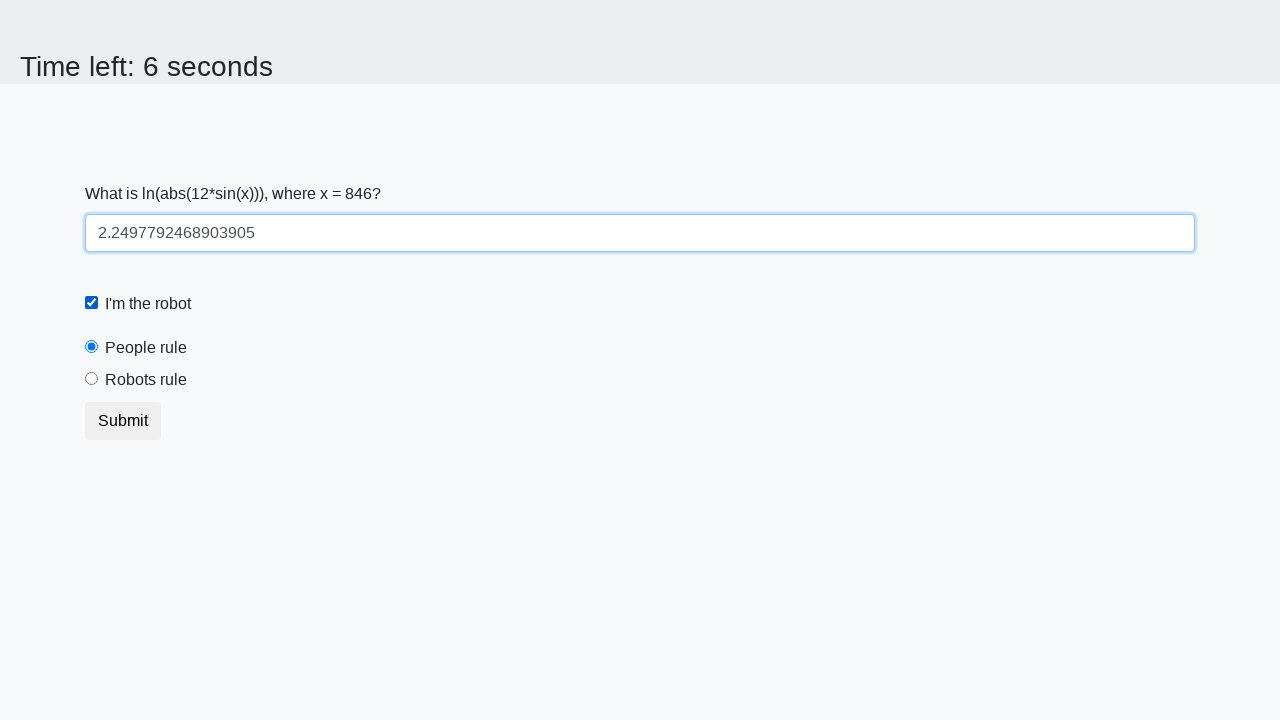

Checked the robots rule checkbox at (92, 379) on #robotsRule
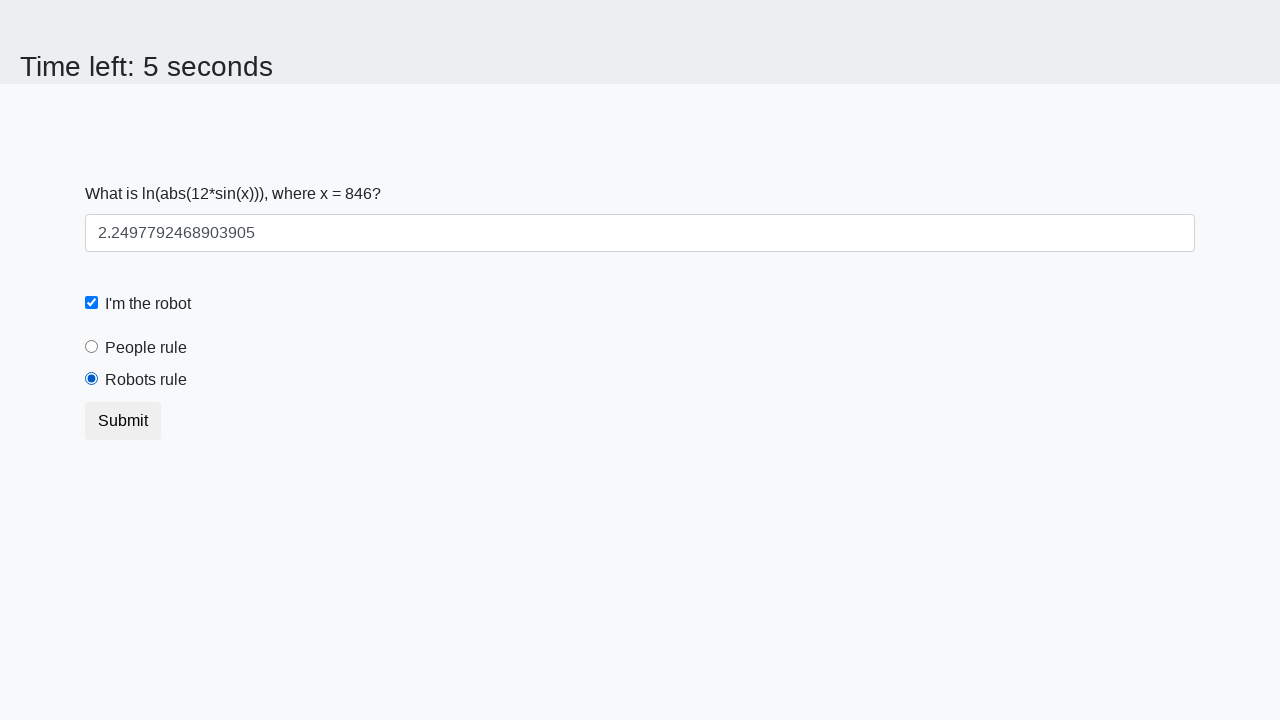

Submitted the math challenge form at (123, 421) on button.btn
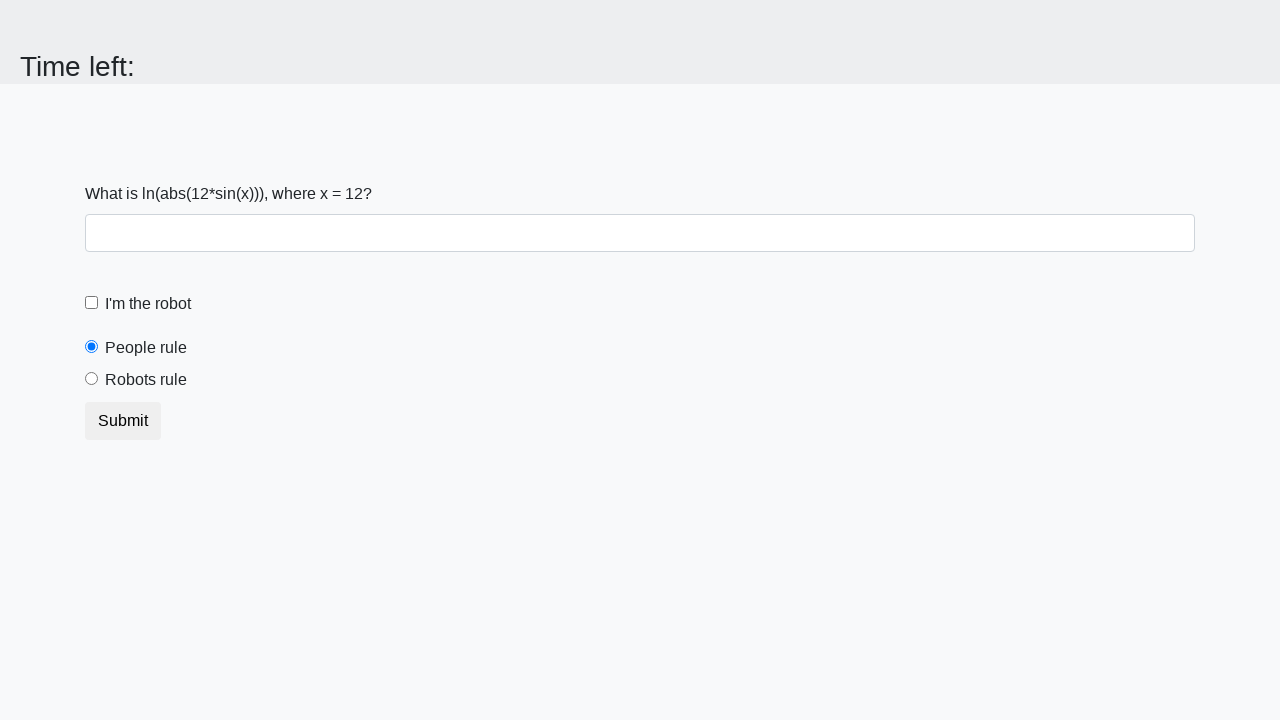

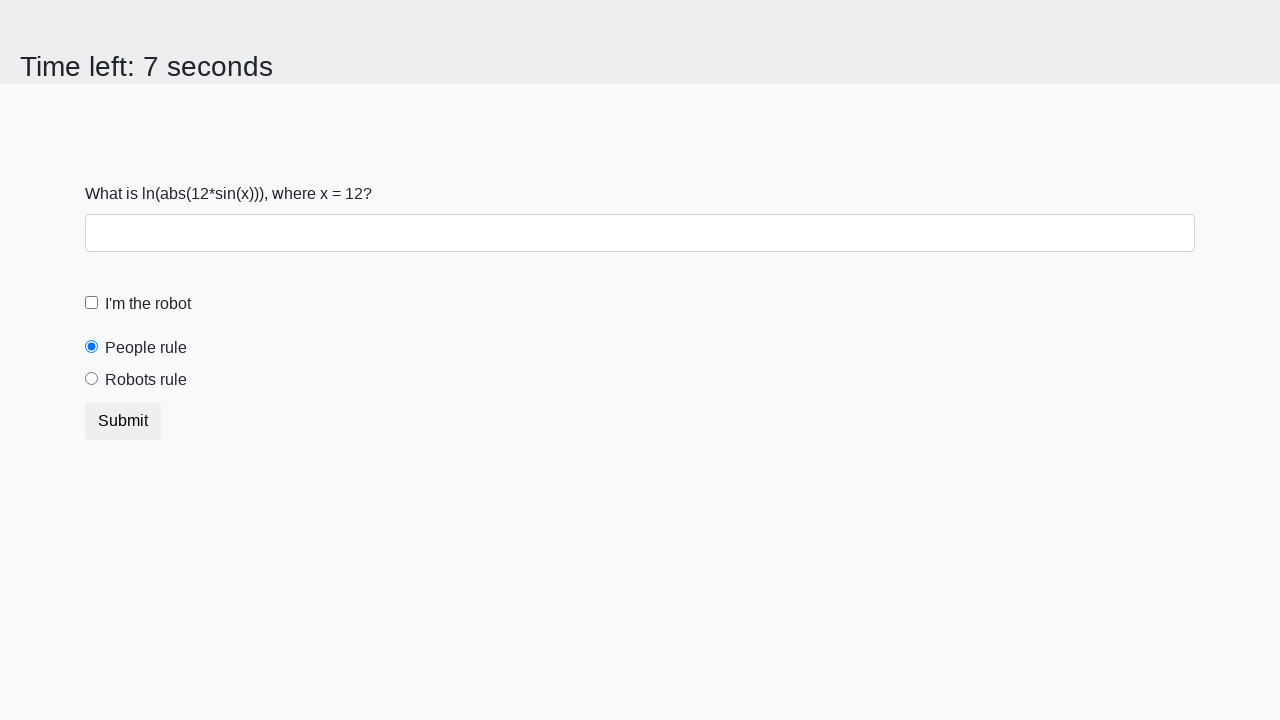